Tests page scrolling functionality by scrolling down and then up on the Meesho website homepage using keyboard page down and page up actions.

Starting URL: https://www.meesho.com

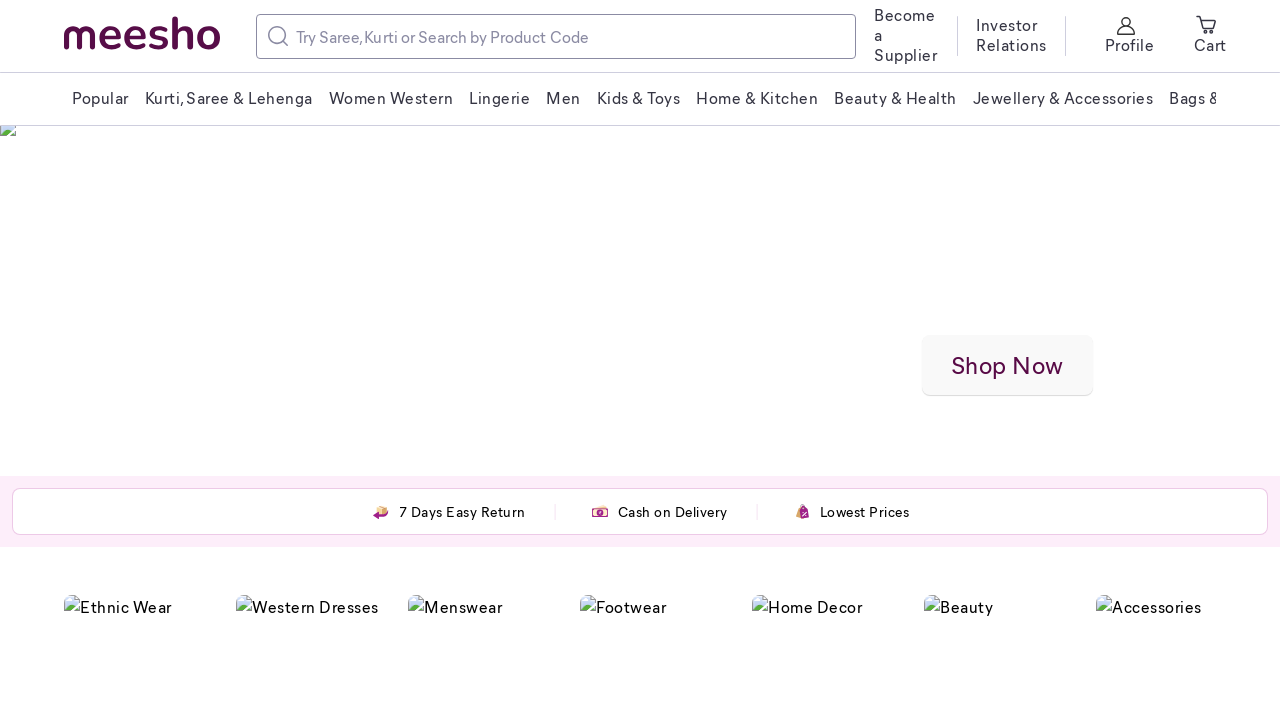

Pressed Page Down key to scroll down on Meesho homepage
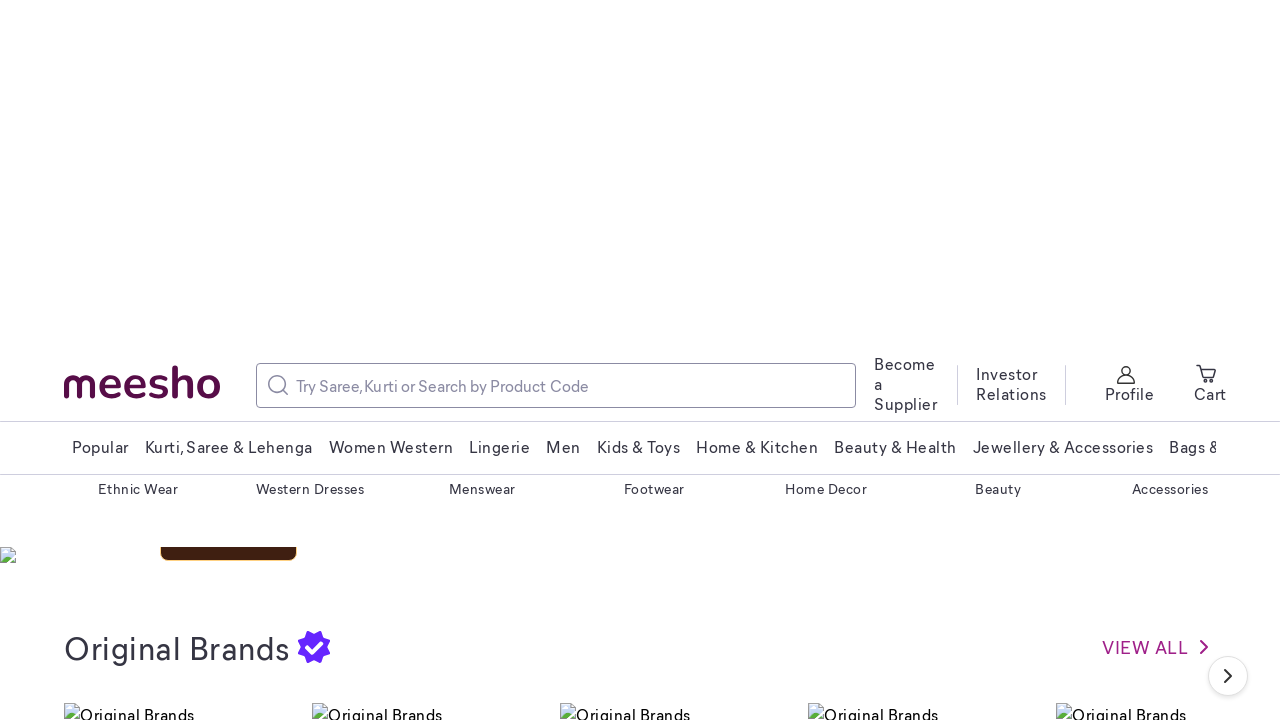

Waited 2 seconds to observe the scrolled content
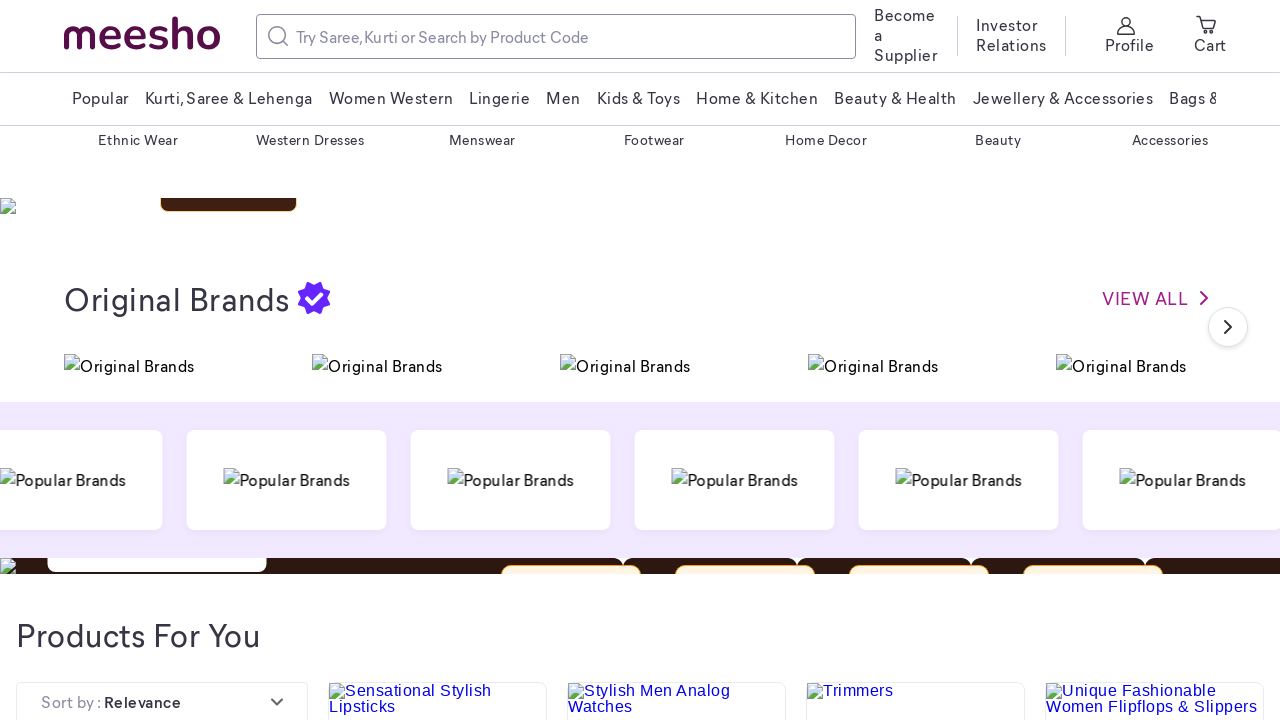

Pressed Page Up key to scroll back up on Meesho homepage
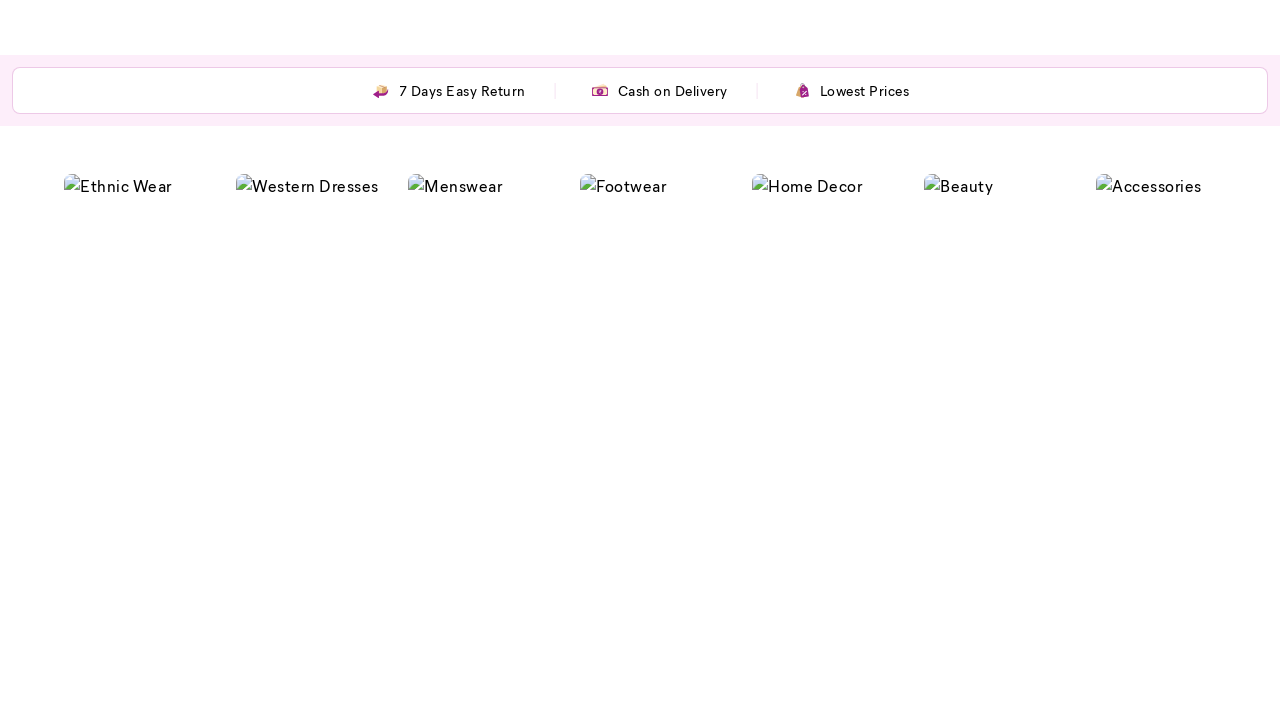

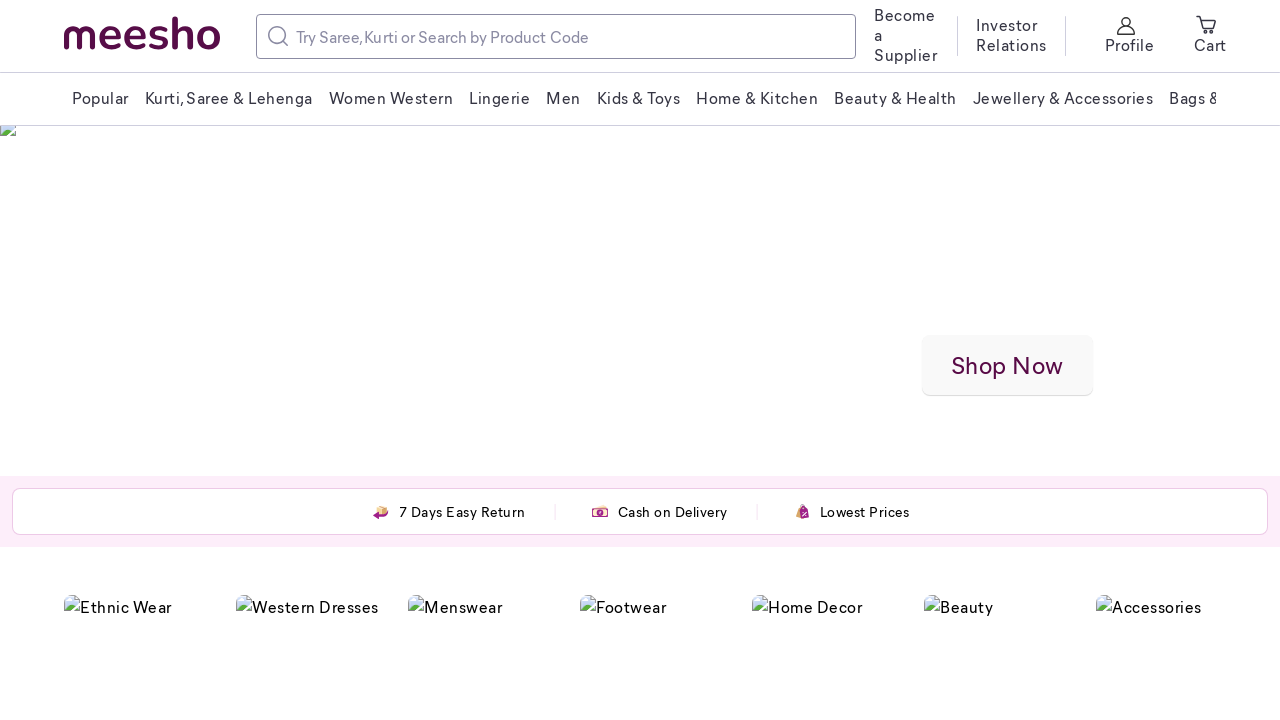